Tests dynamic controls page by clicking the Remove button, waiting for the Add button to appear, and then clicking again to verify the dynamic element behavior

Starting URL: https://the-internet.herokuapp.com/dynamic_controls

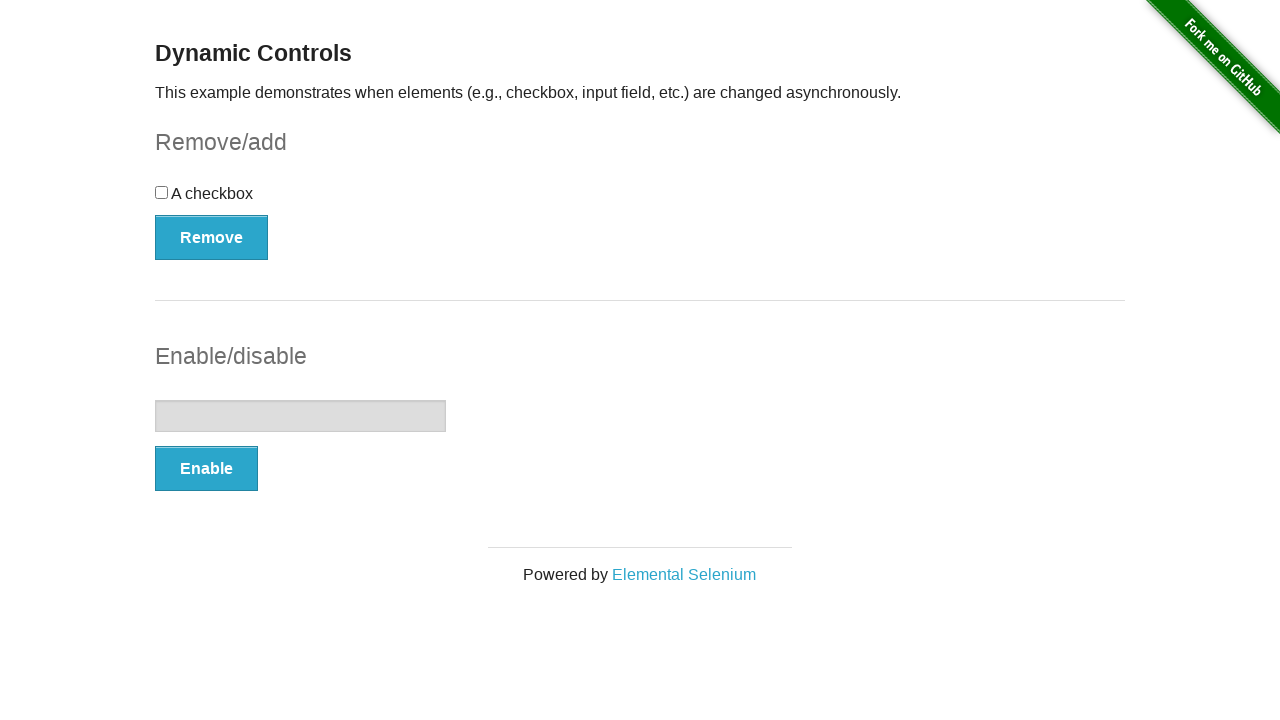

Clicked the Remove button to hide the dynamic element at (212, 237) on xpath=//button[normalize-space()='Remove']
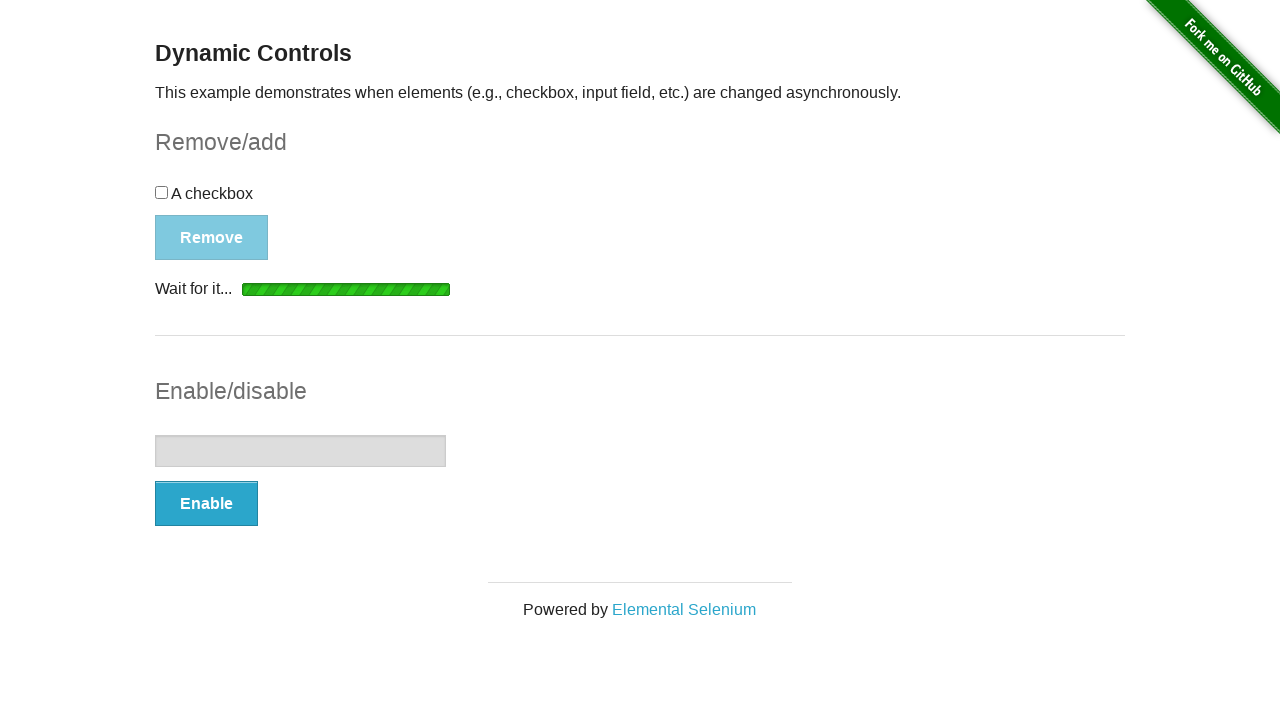

Waited for the Add button to appear after element removal
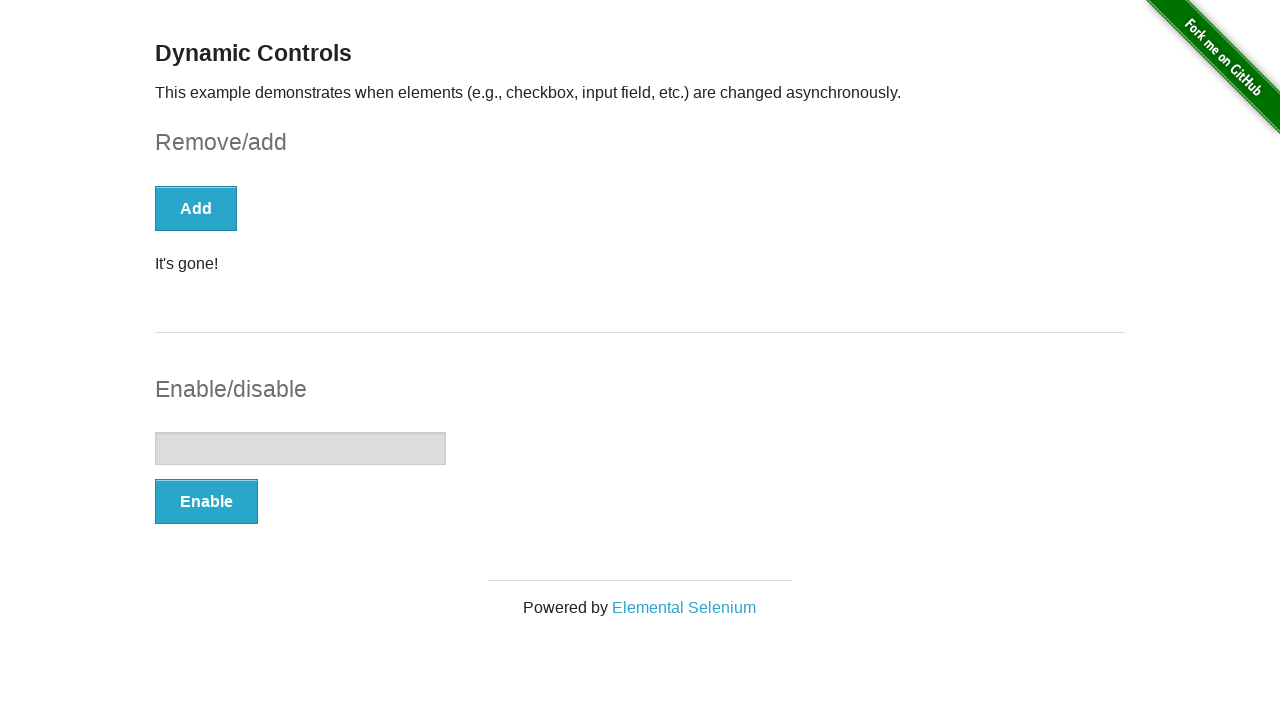

Clicked the Add button to restore the dynamic element at (196, 208) on xpath=//button[normalize-space()='Add']
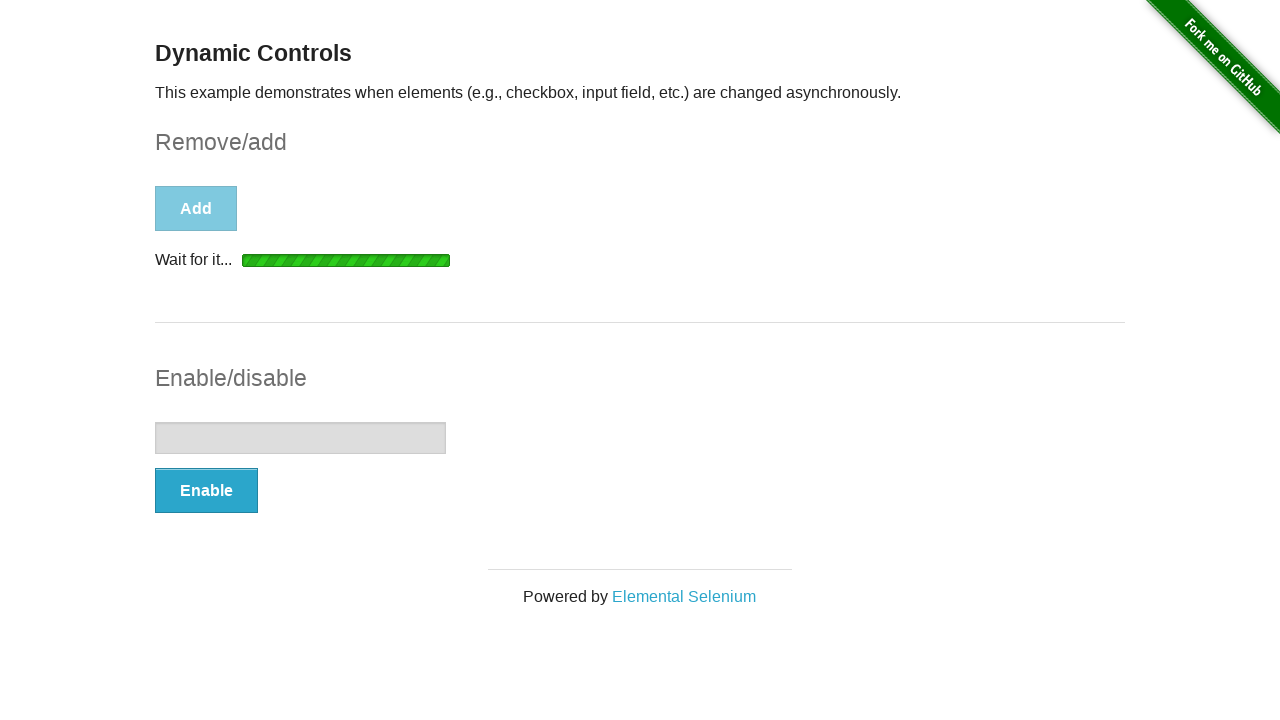

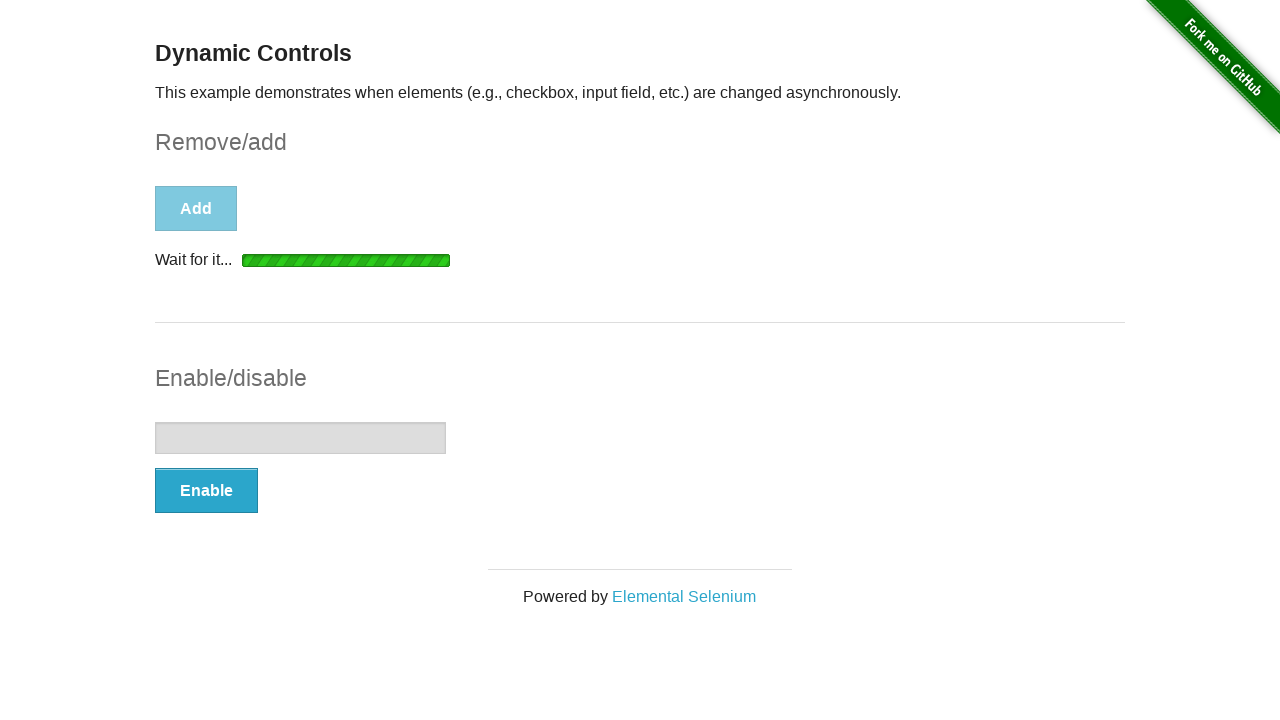